Tests footer navigation links by counting total links on page, links in footer section, links in first footer column, and opens each link in the first column in new tabs to verify they work

Starting URL: https://rahulshettyacademy.com/AutomationPractice/

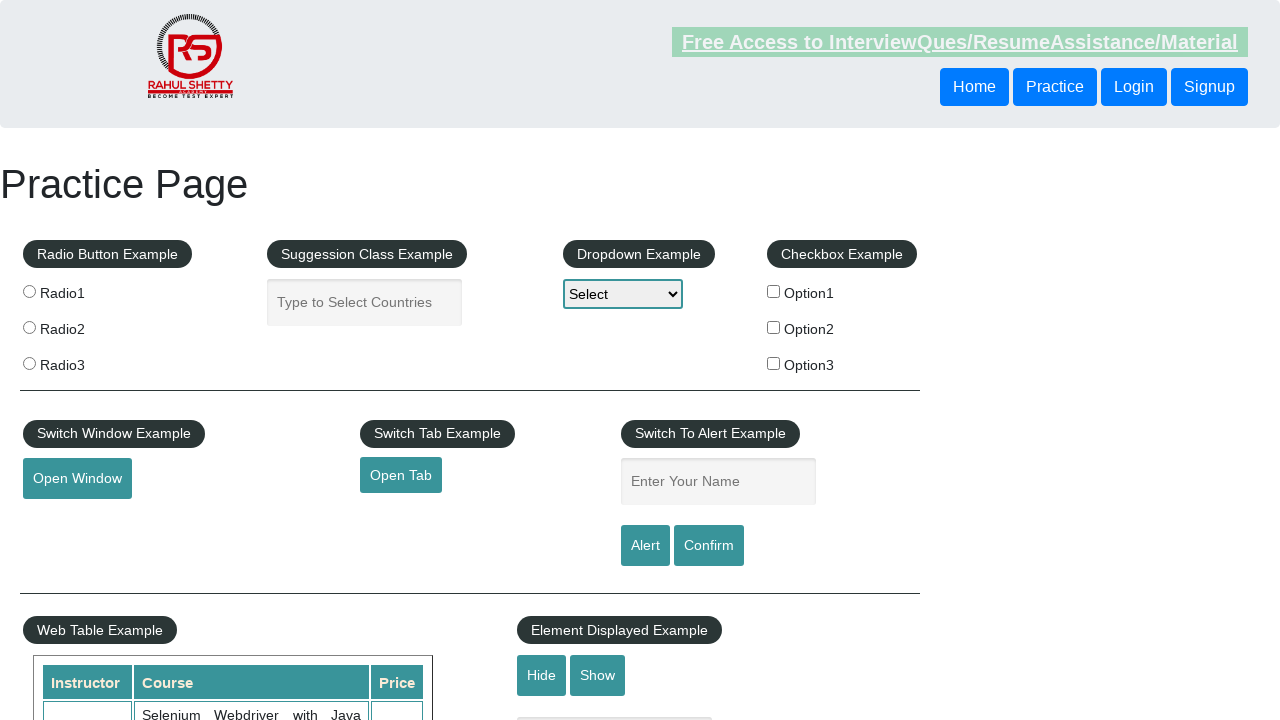

Counted total links on page: 27
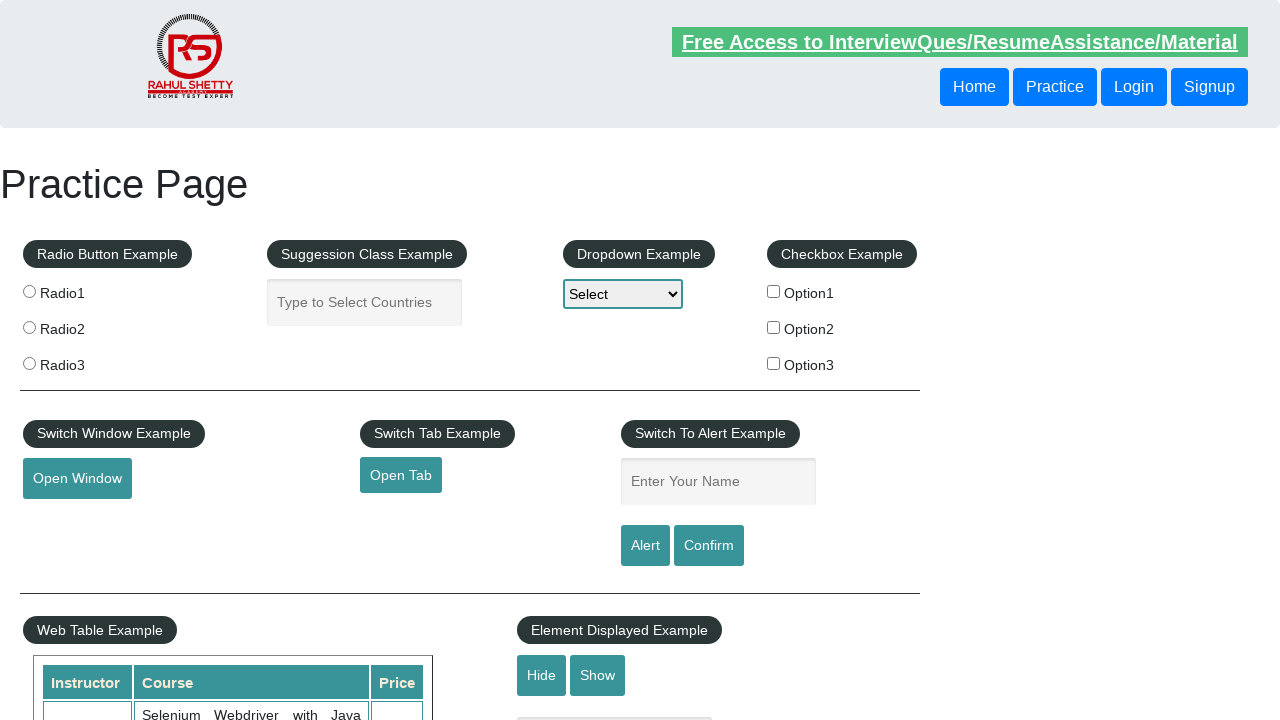

Located footer section (#gf-BIG)
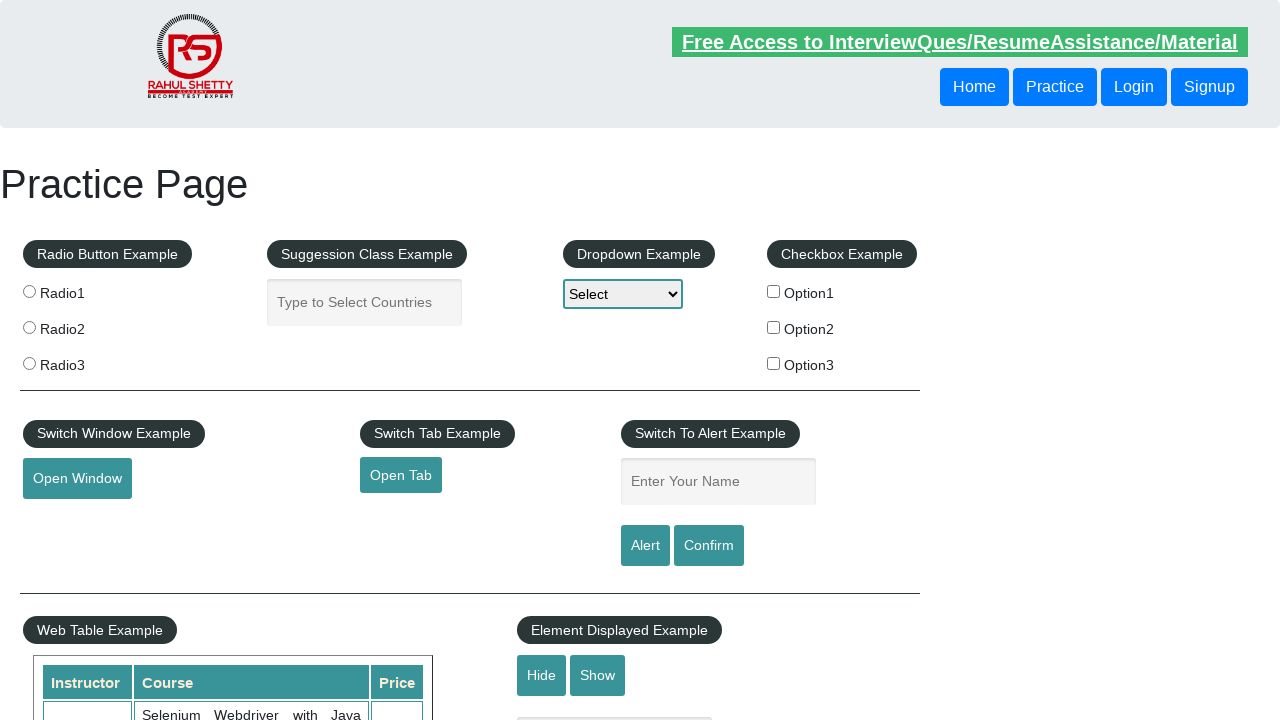

Counted links in footer section: 20
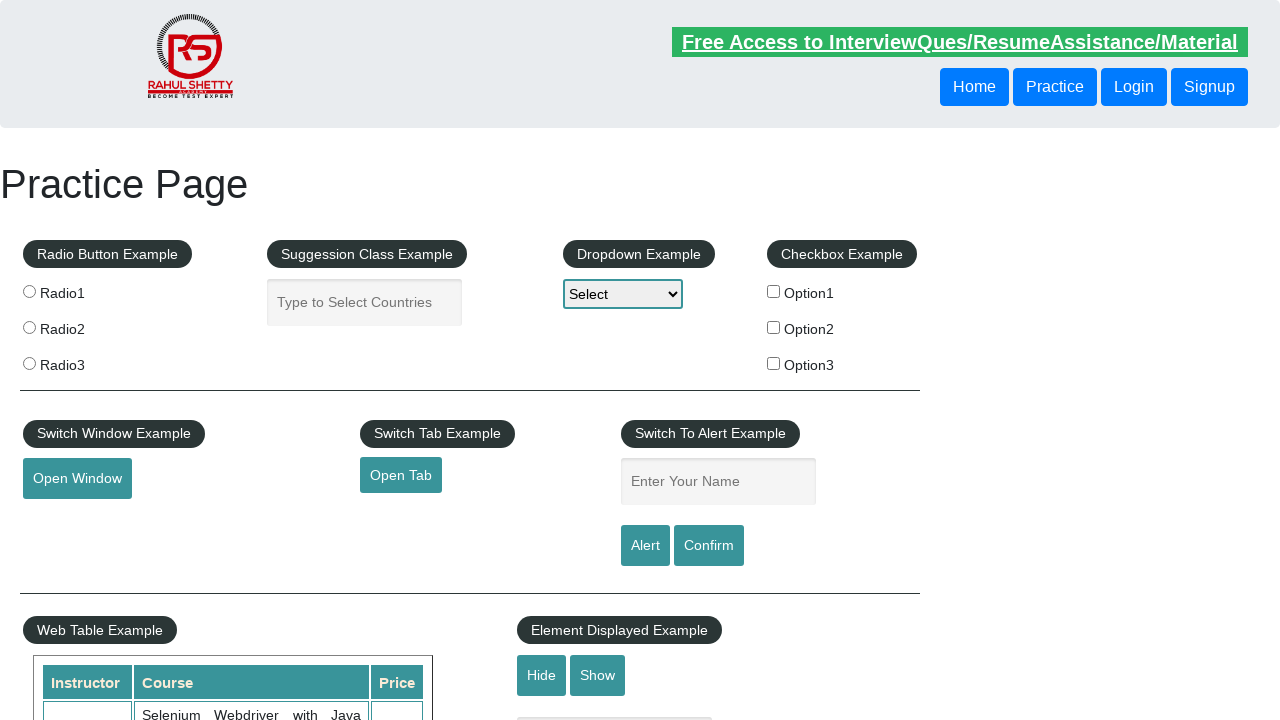

Located first column of footer table
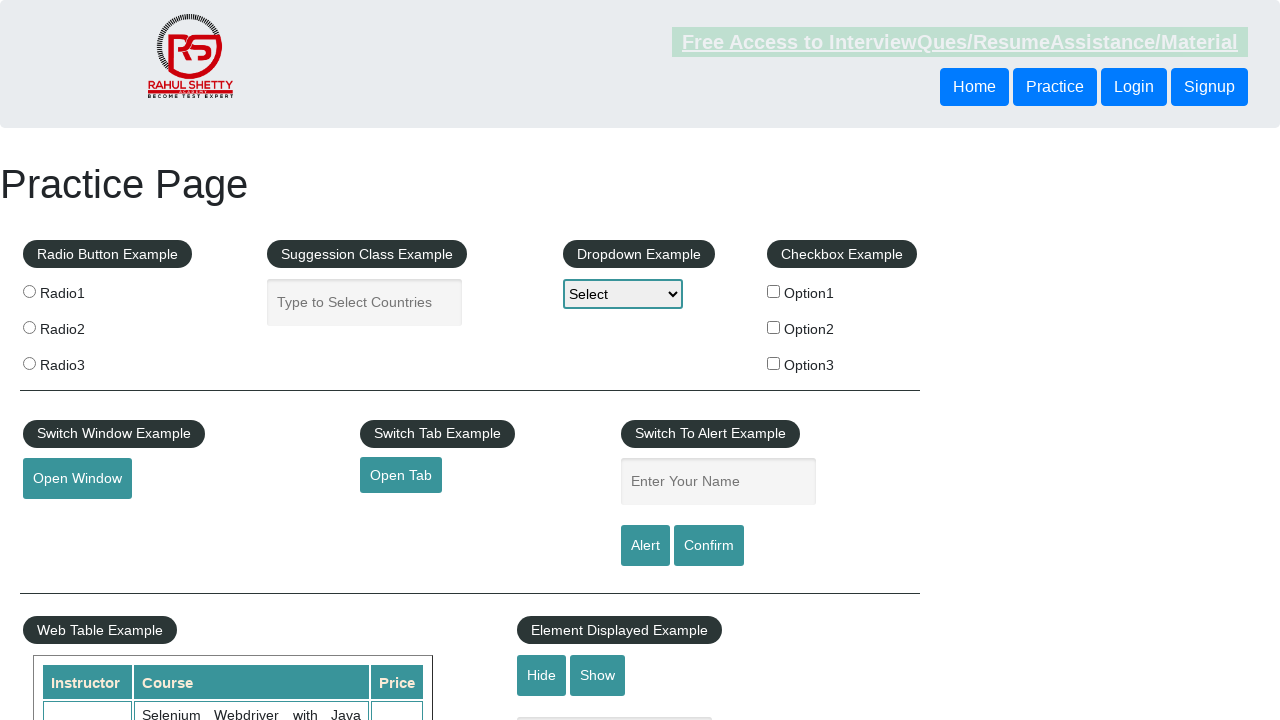

Counted links in first footer column: 5
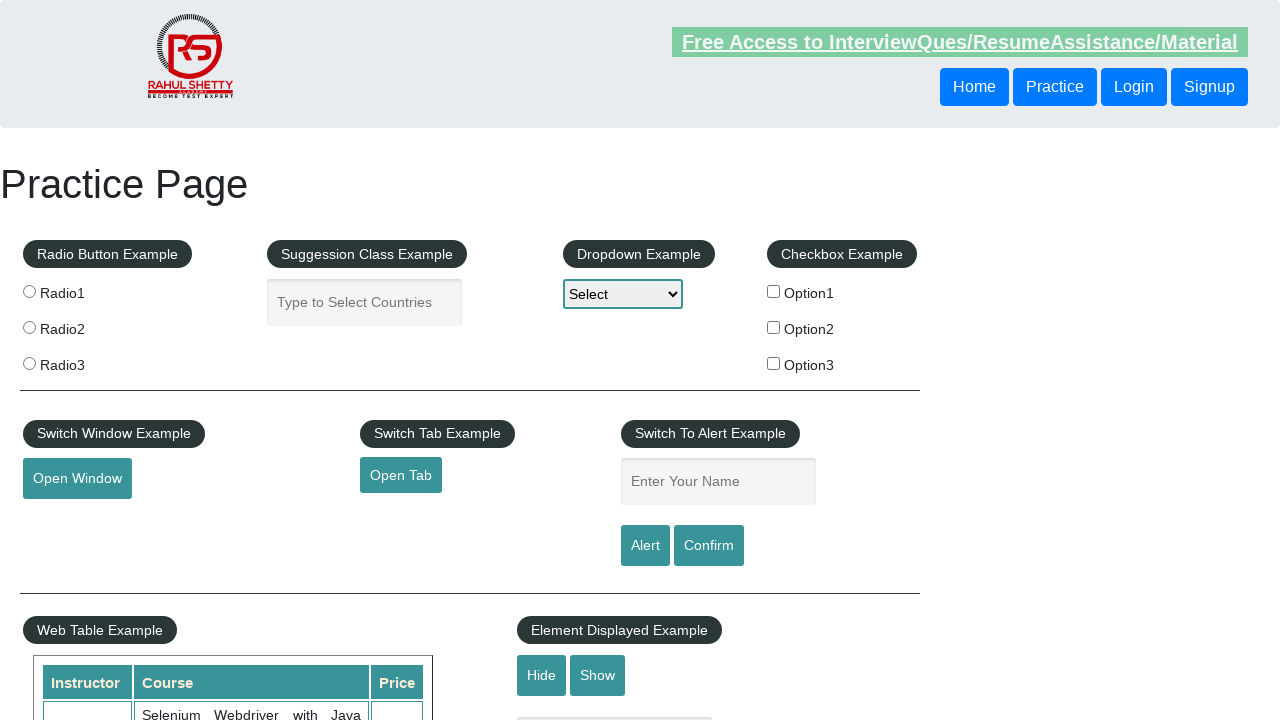

Retrieved all 5 links from first footer column
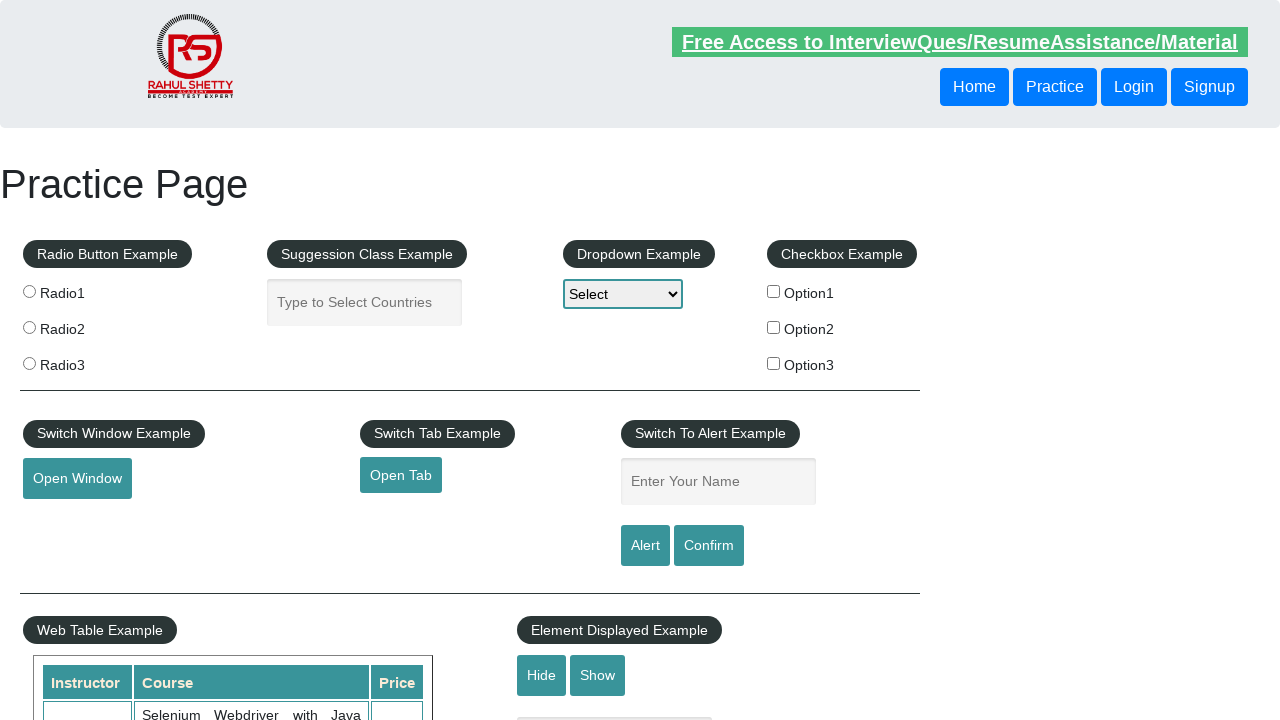

Opened link 1 from first footer column in new tab using Ctrl+Click at (68, 520) on #gf-BIG >> xpath=//table/tbody/tr/td[1]/ul >> a >> nth=1
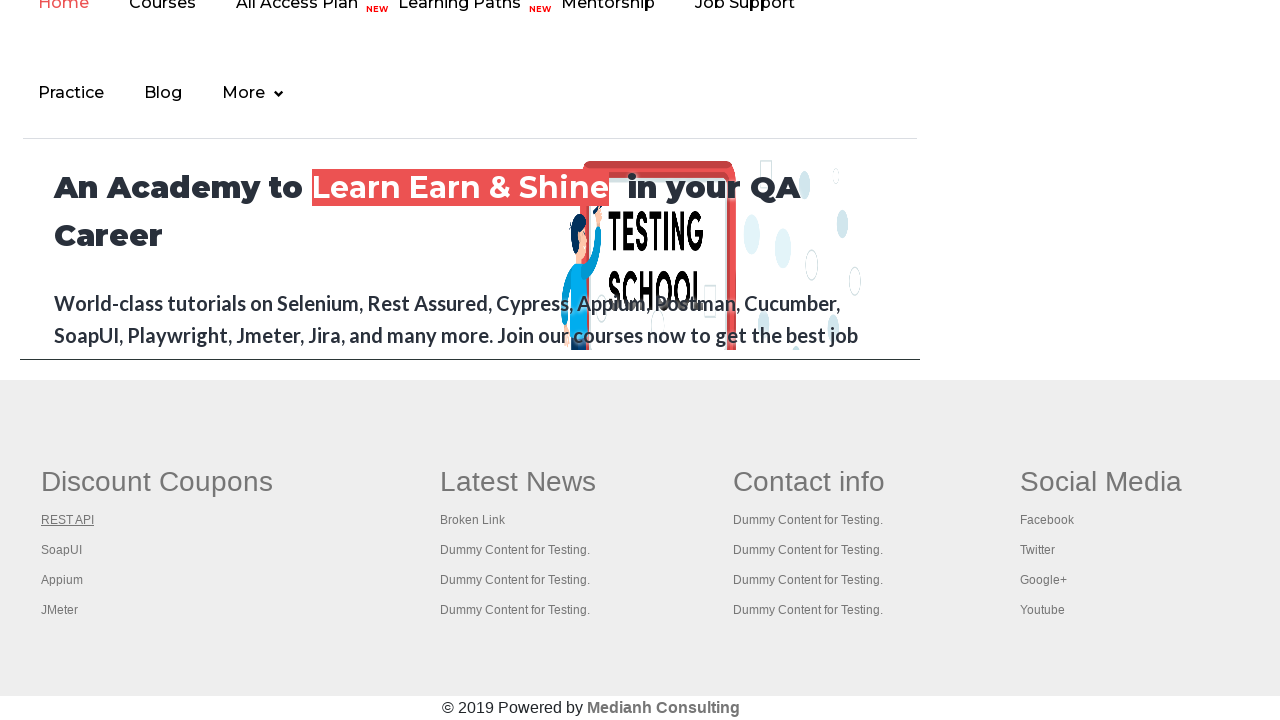

Opened link 2 from first footer column in new tab using Ctrl+Click at (62, 550) on #gf-BIG >> xpath=//table/tbody/tr/td[1]/ul >> a >> nth=2
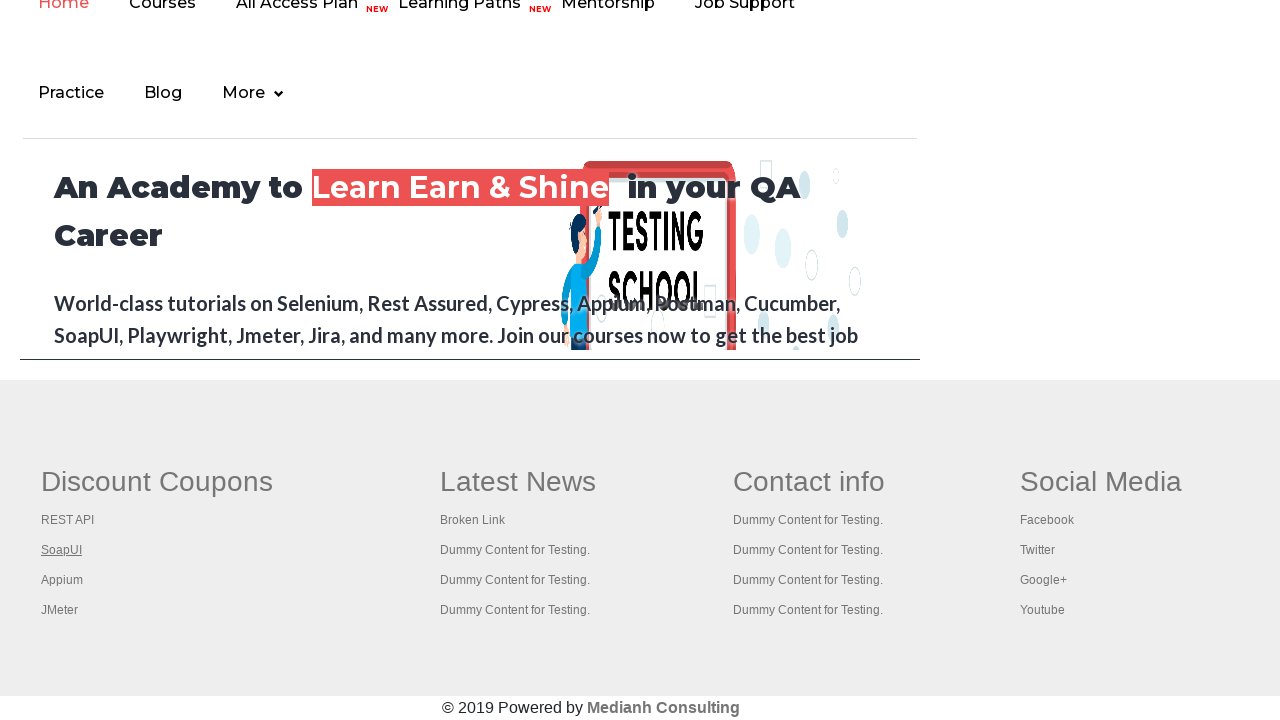

Opened link 3 from first footer column in new tab using Ctrl+Click at (62, 580) on #gf-BIG >> xpath=//table/tbody/tr/td[1]/ul >> a >> nth=3
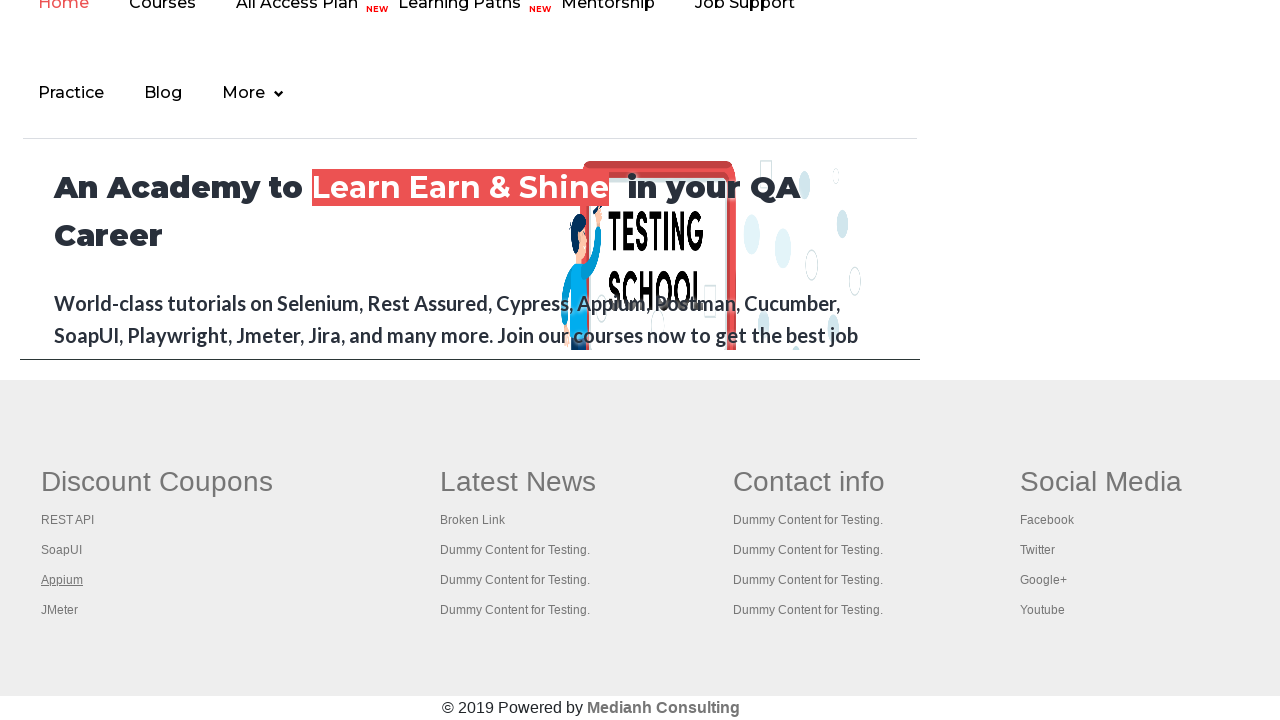

Opened link 4 from first footer column in new tab using Ctrl+Click at (60, 610) on #gf-BIG >> xpath=//table/tbody/tr/td[1]/ul >> a >> nth=4
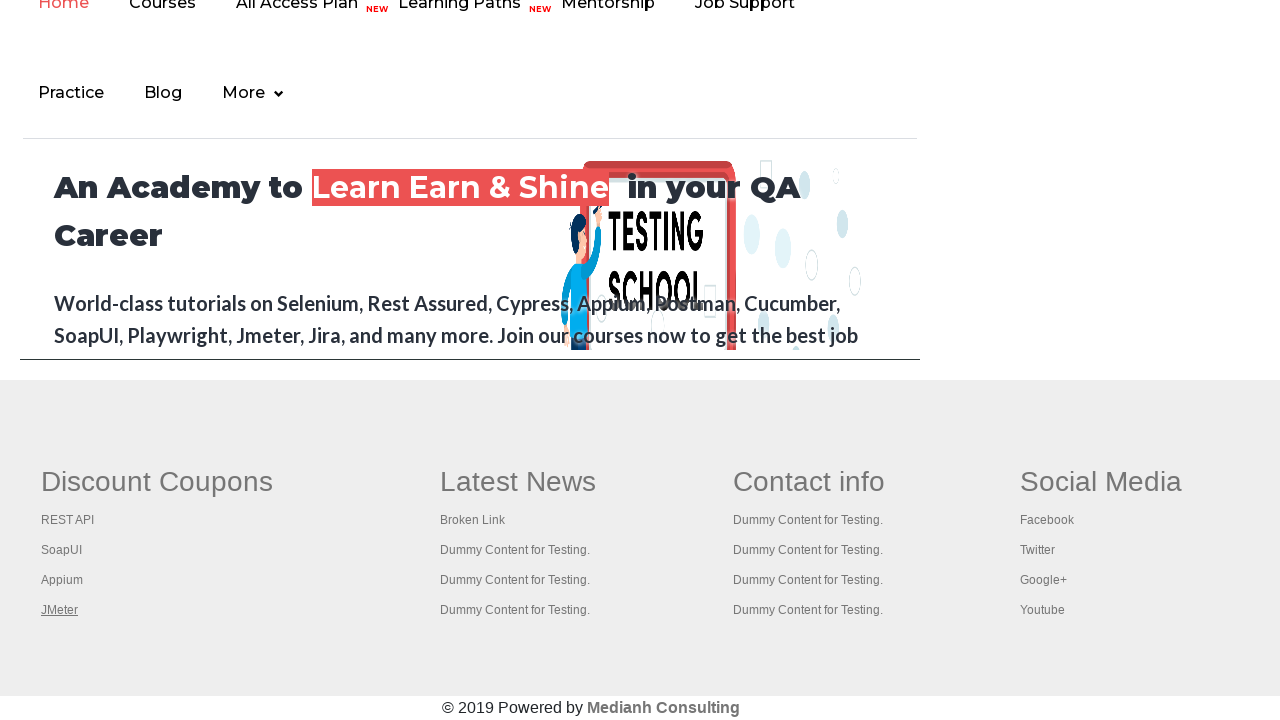

Retrieved all 5 open pages from context
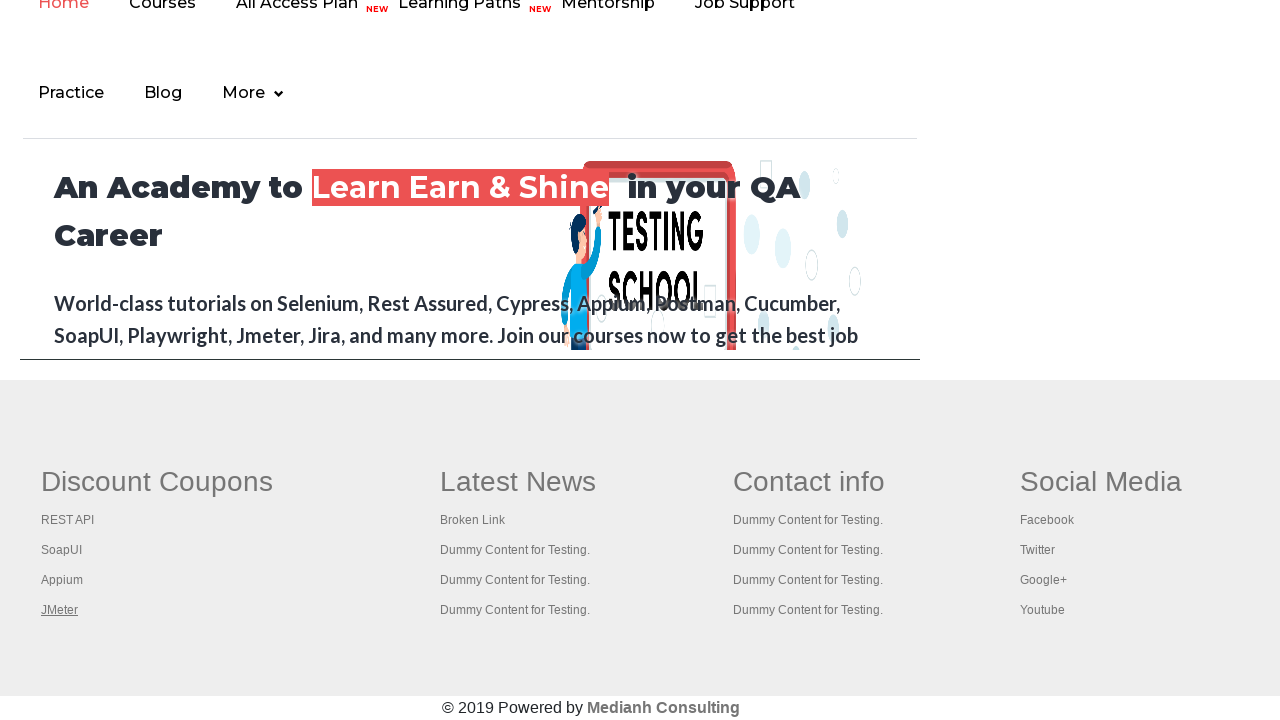

Brought page tab to front: Practice Page
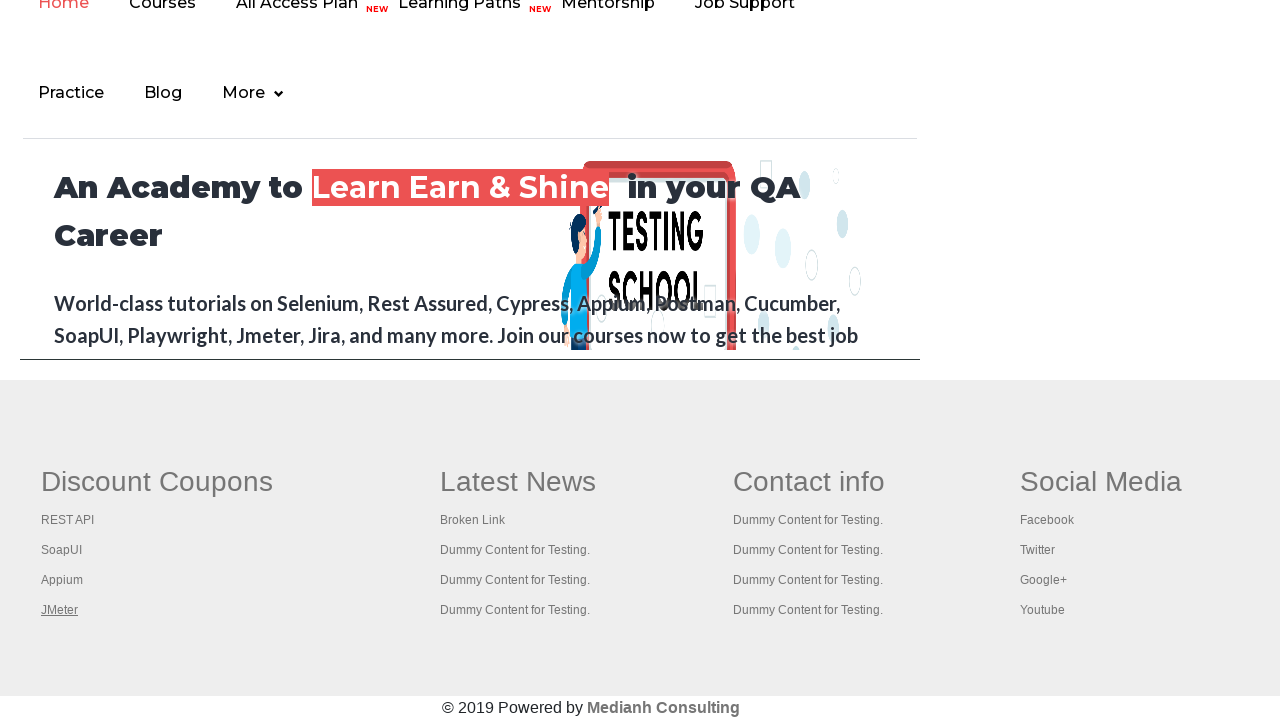

Brought page tab to front: REST API Tutorial
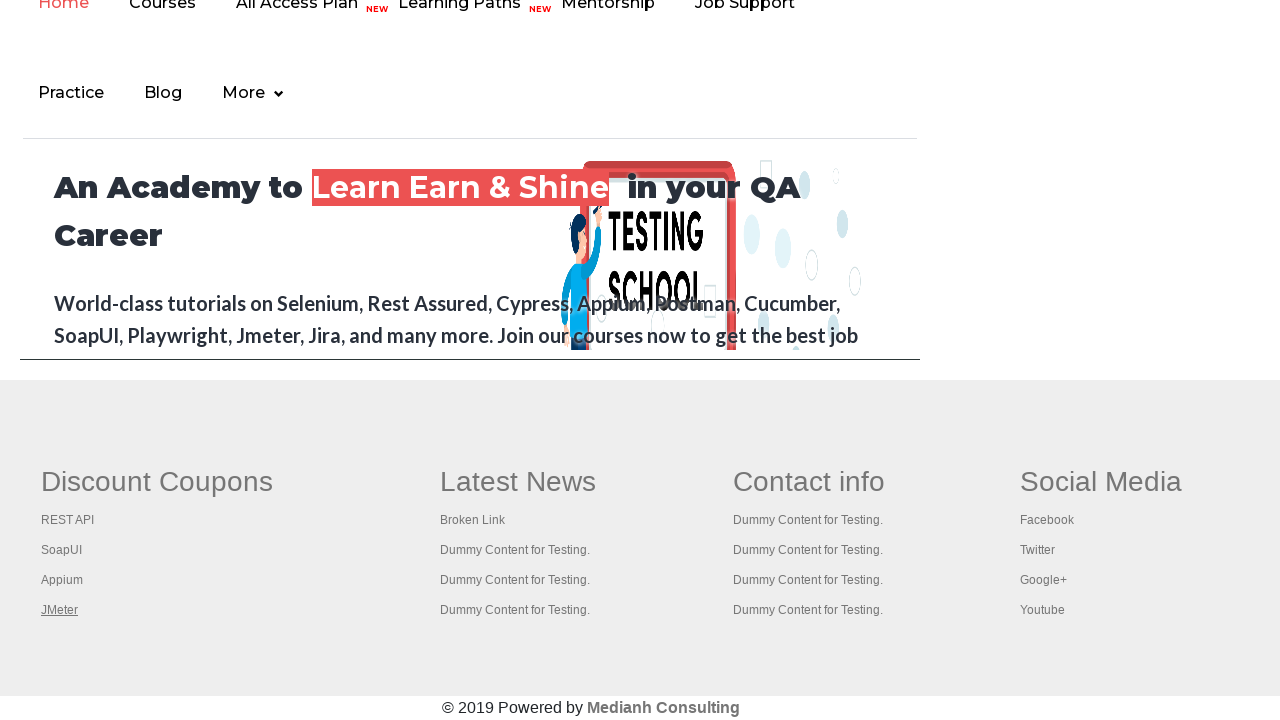

Brought page tab to front: The World’s Most Popular API Testing Tool | SoapUI
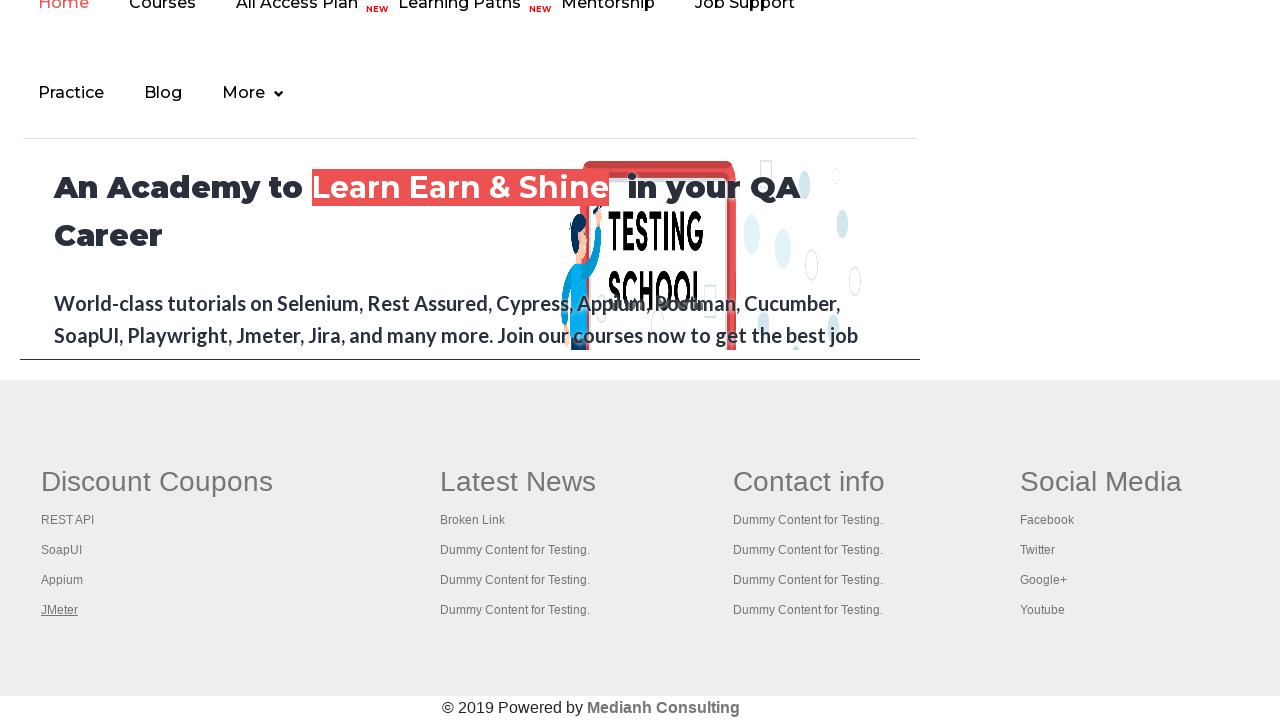

Brought page tab to front: Appium tutorial for Mobile Apps testing | RahulShetty Academy | Rahul
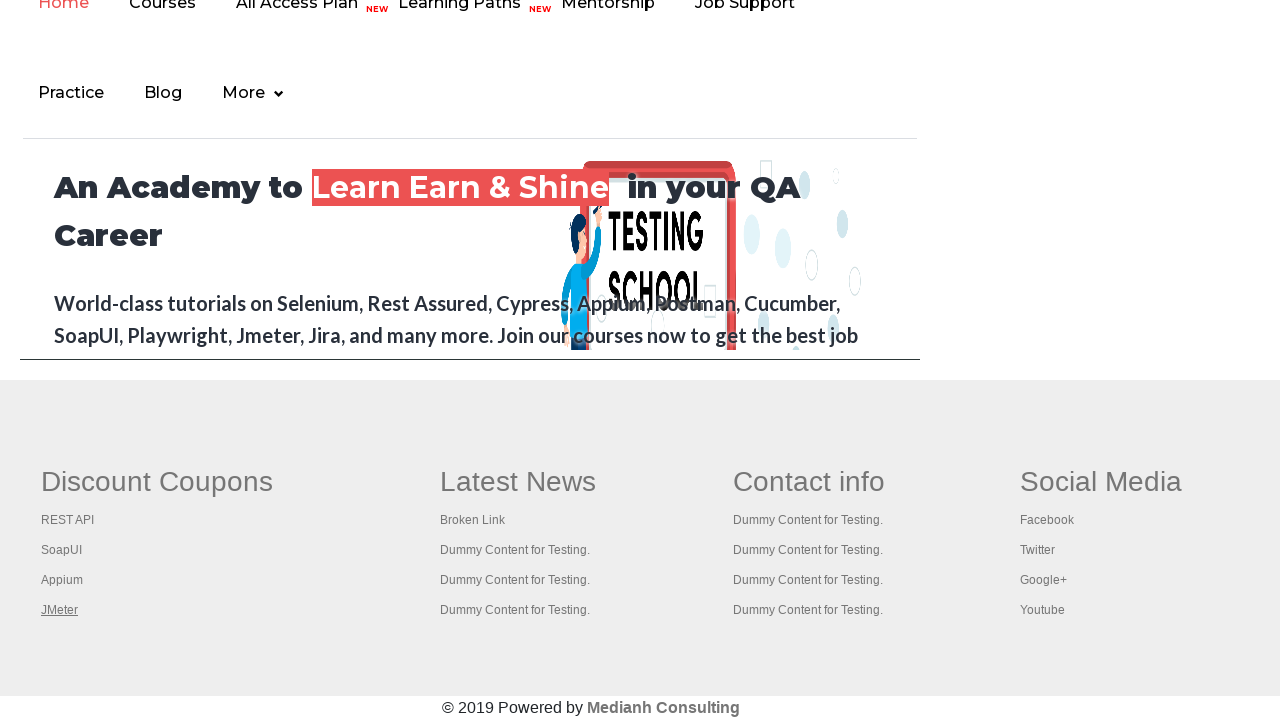

Brought page tab to front: Apache JMeter - Apache JMeter™
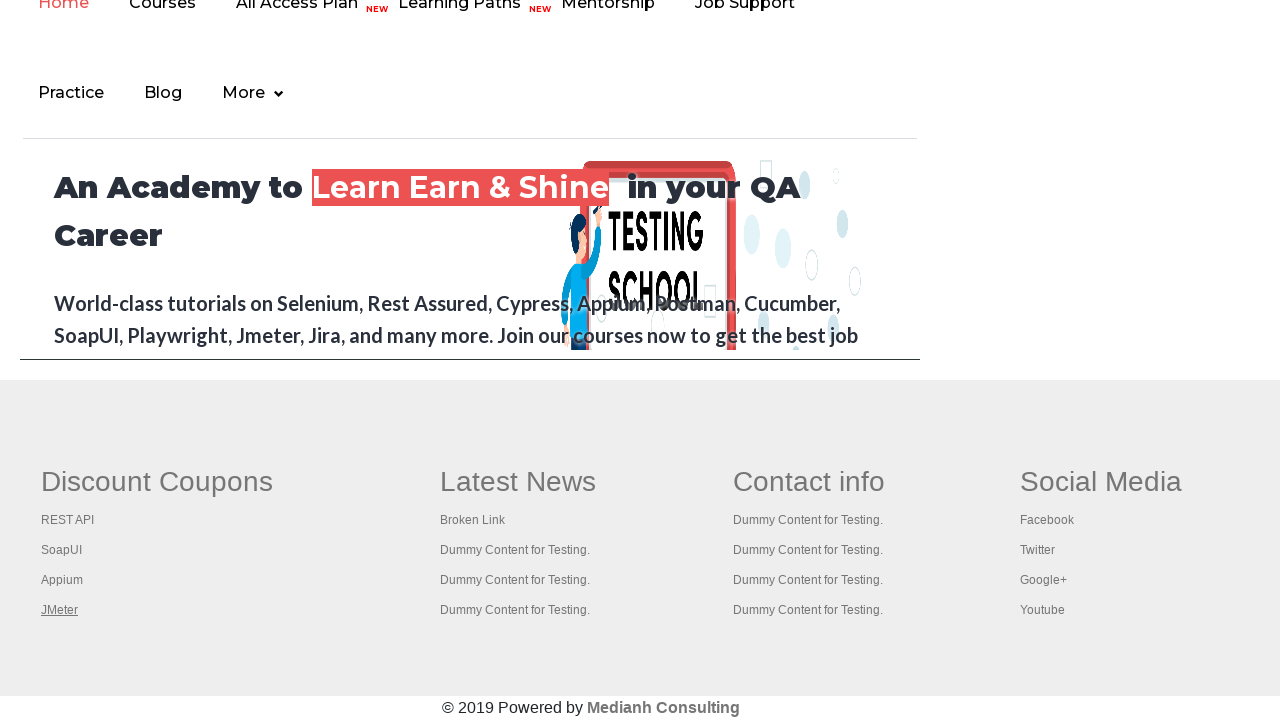

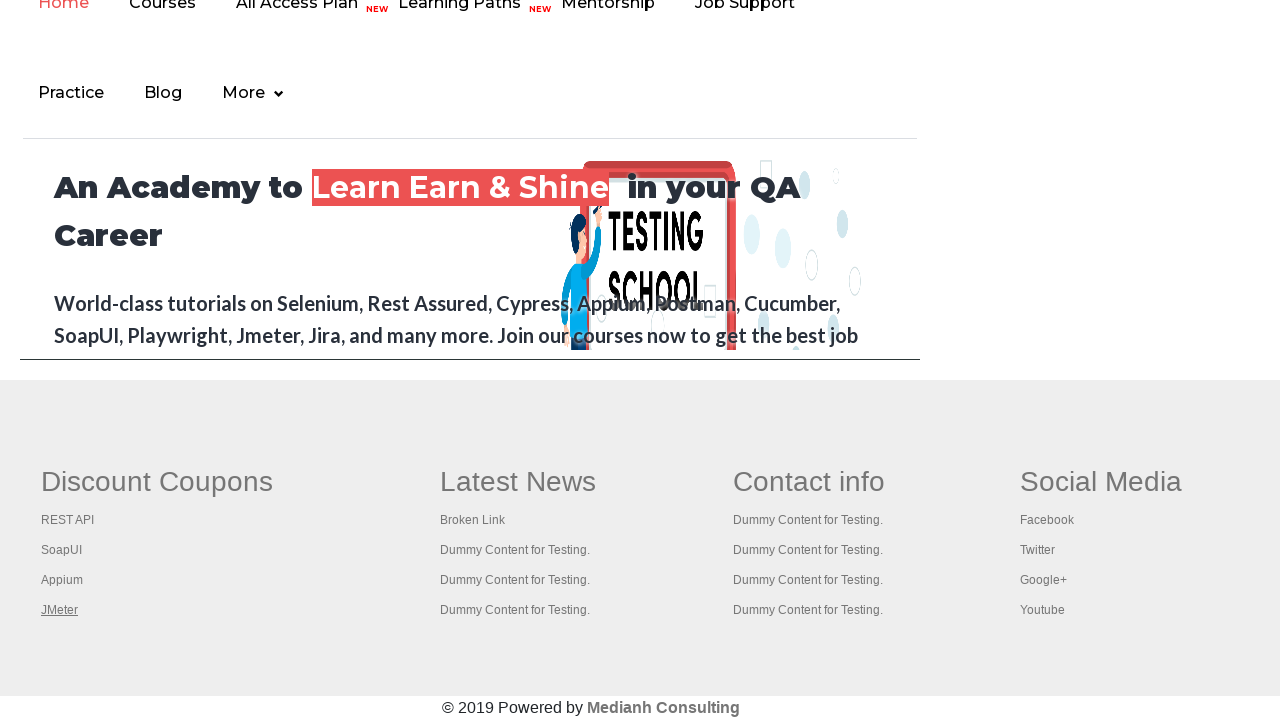